Tests opting out of A/B tests by adding an opt-out cookie after visiting the page, then refreshing to verify the opt-out worked by checking the heading text changes to "No A/B Test".

Starting URL: http://the-internet.herokuapp.com/abtest

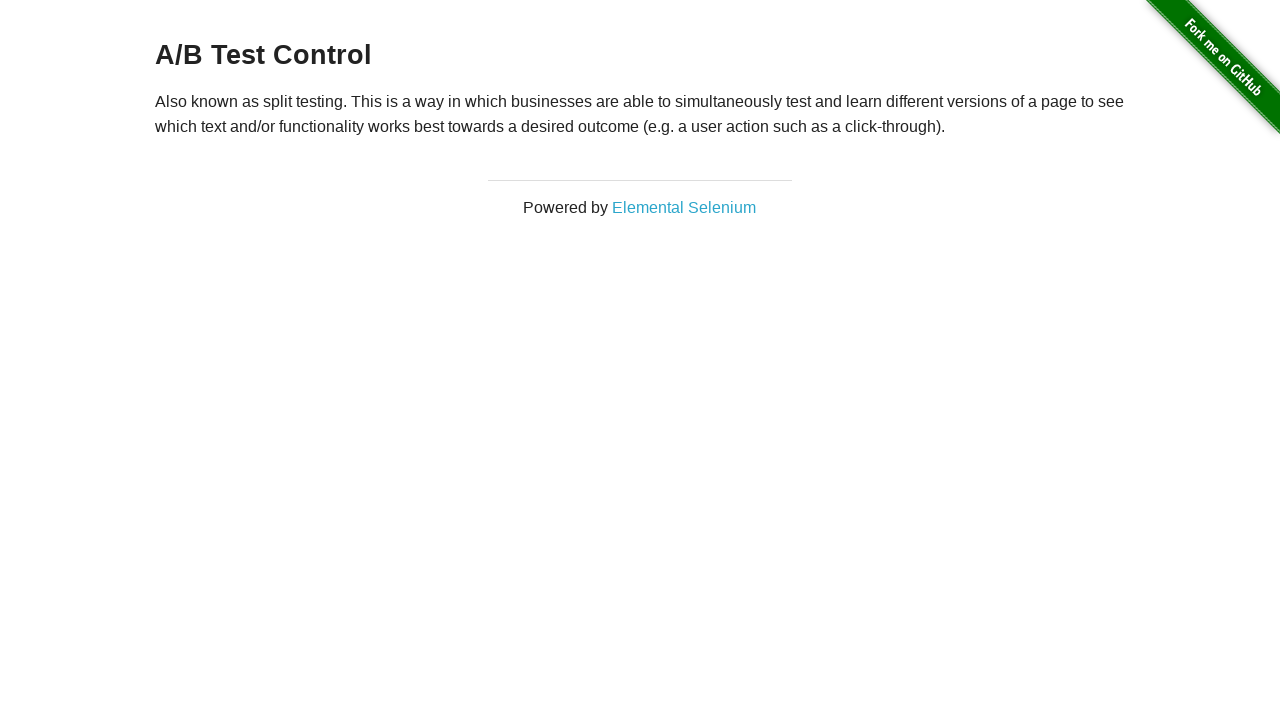

Navigated to A/B test page
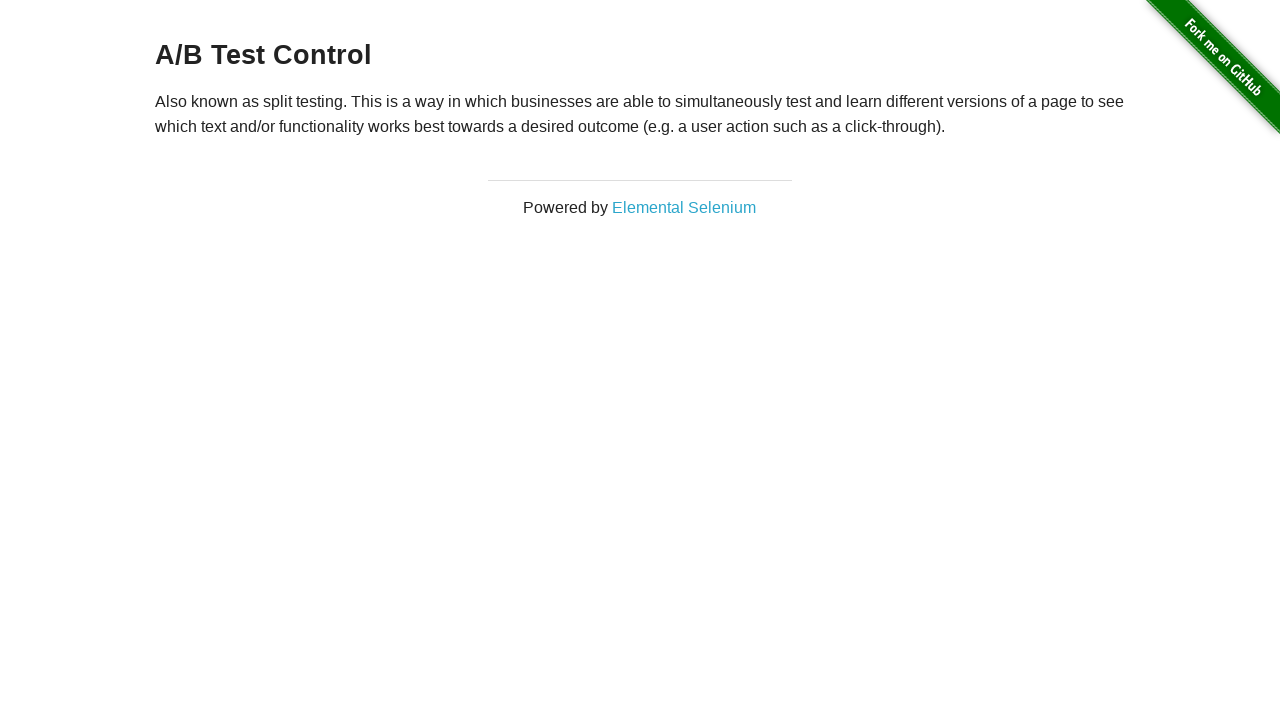

Located heading element
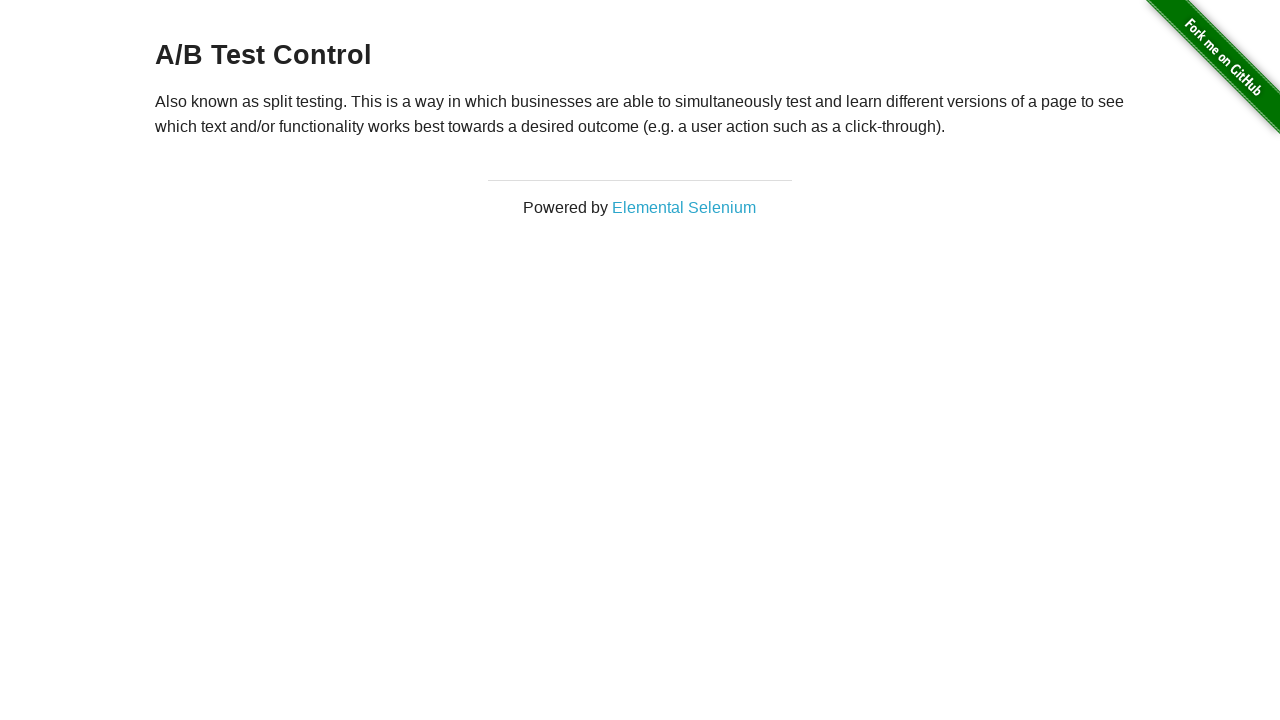

Retrieved heading text: 'A/B Test Control'
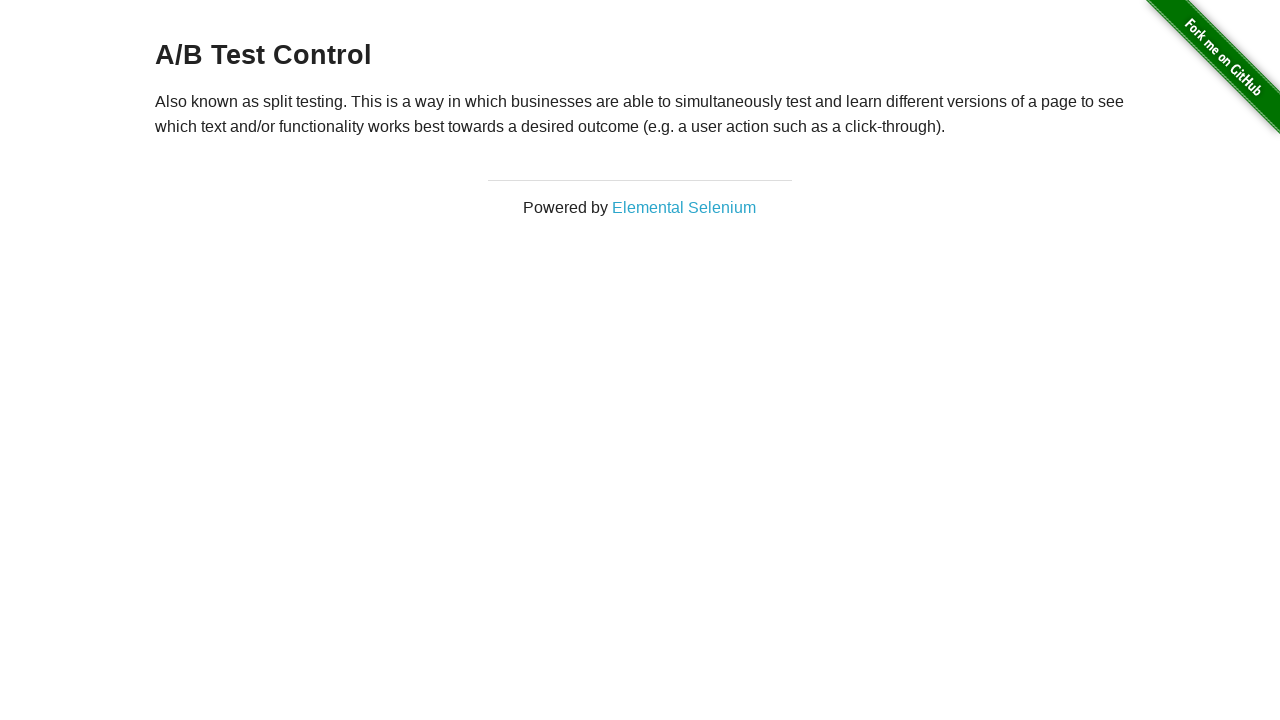

Added optimizelyOptOut cookie to opt out of A/B test
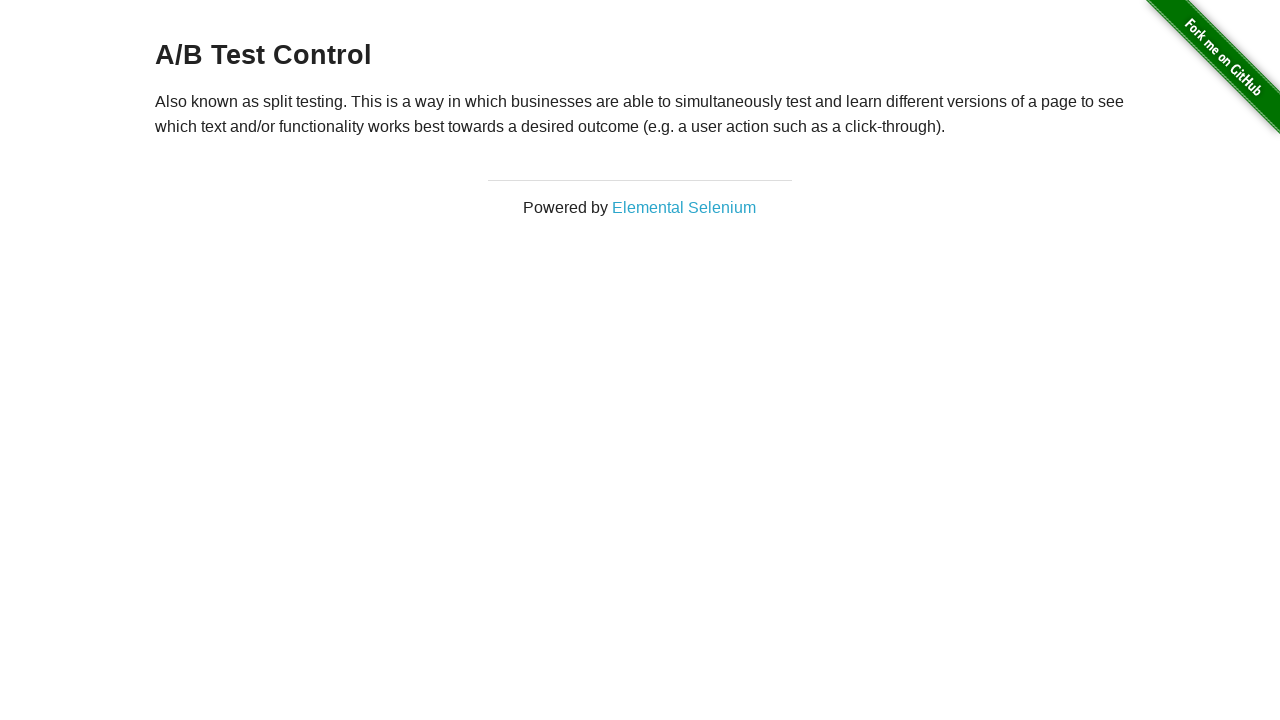

Reloaded page after adding opt-out cookie
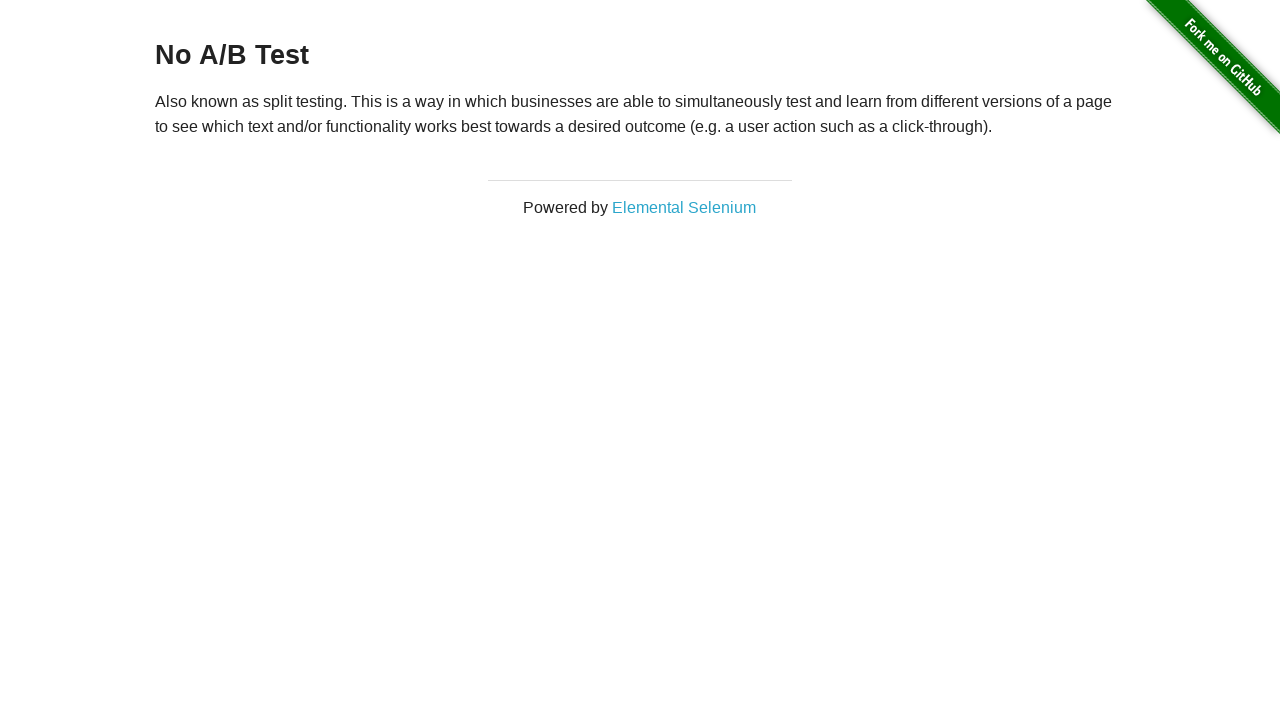

Waited for heading element to be present
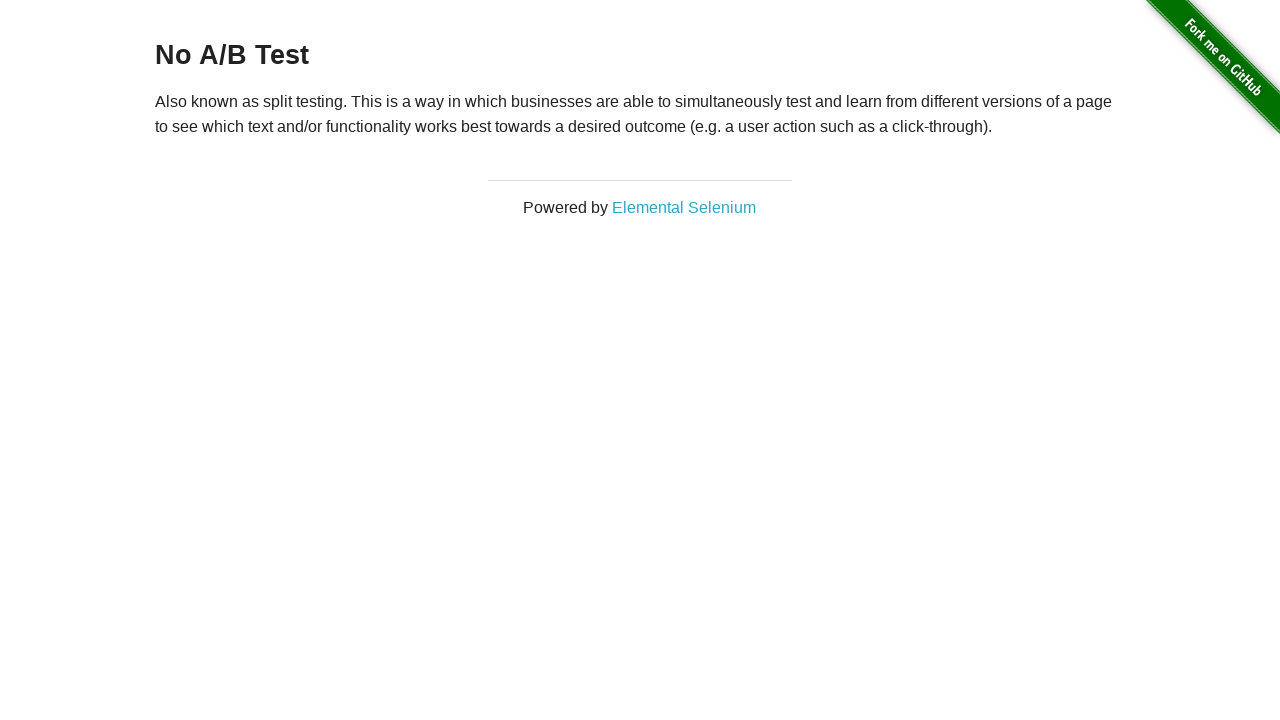

Retrieved final heading text: 'No A/B Test' - verifying opt-out worked
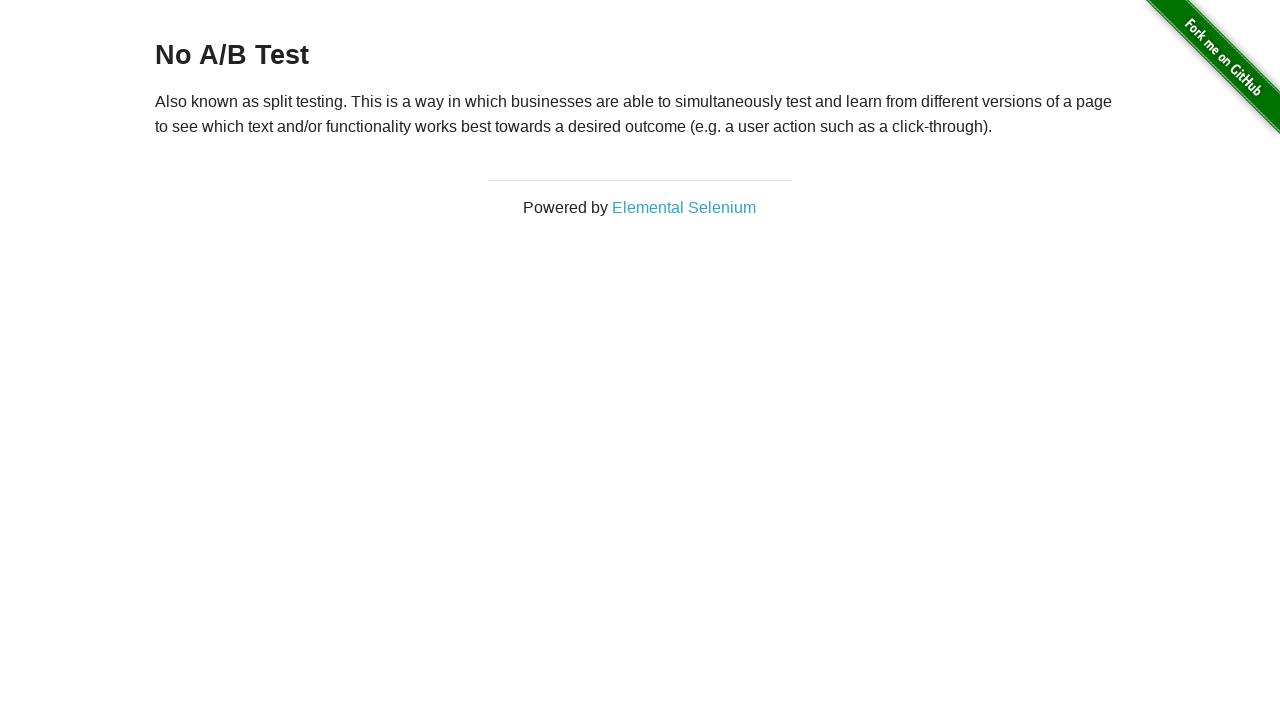

Verified heading text changed to 'No A/B Test', confirming opt-out was successful
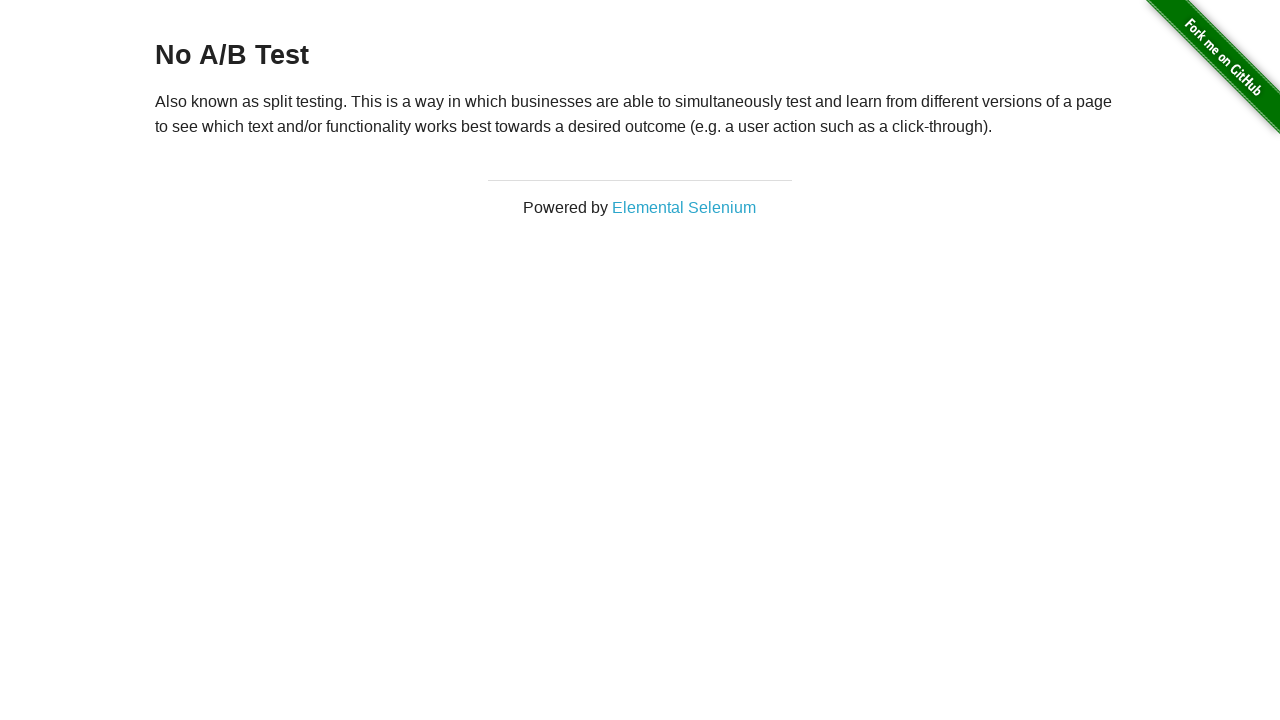

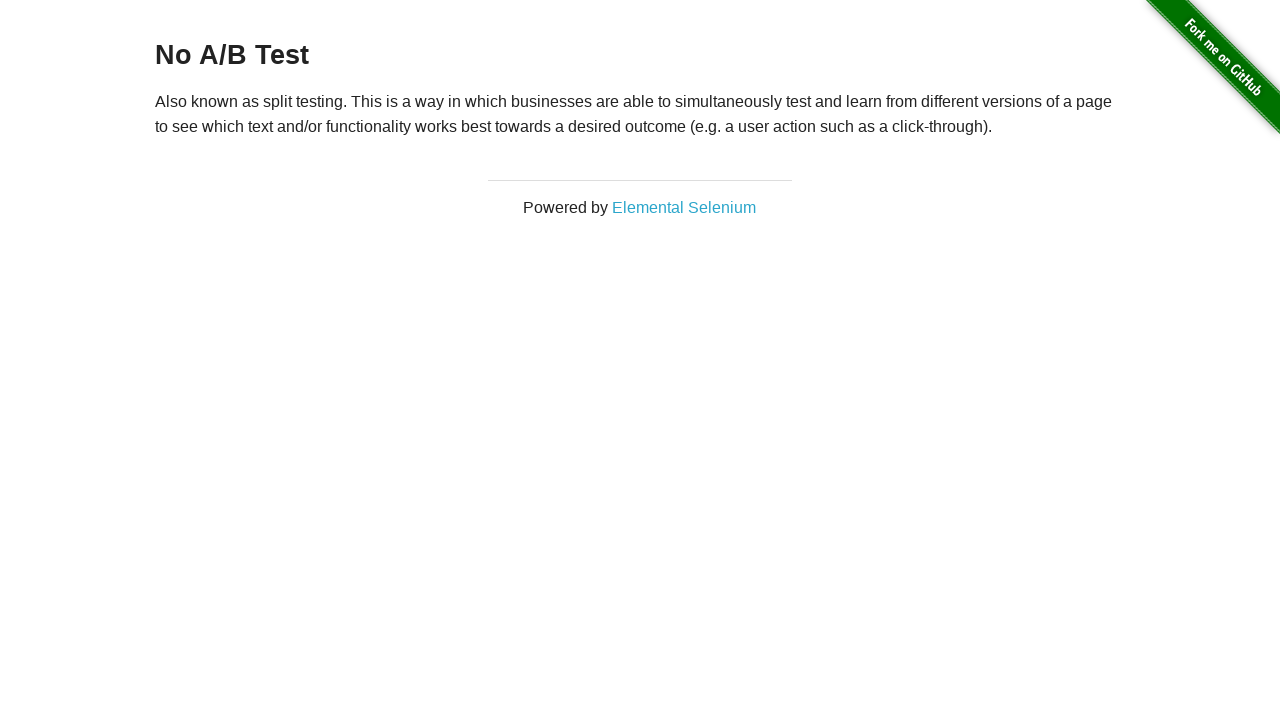